Clicks on All products button and verifies navigation to shop page

Starting URL: https://webshop-agil-testautomatiserare.netlify.app

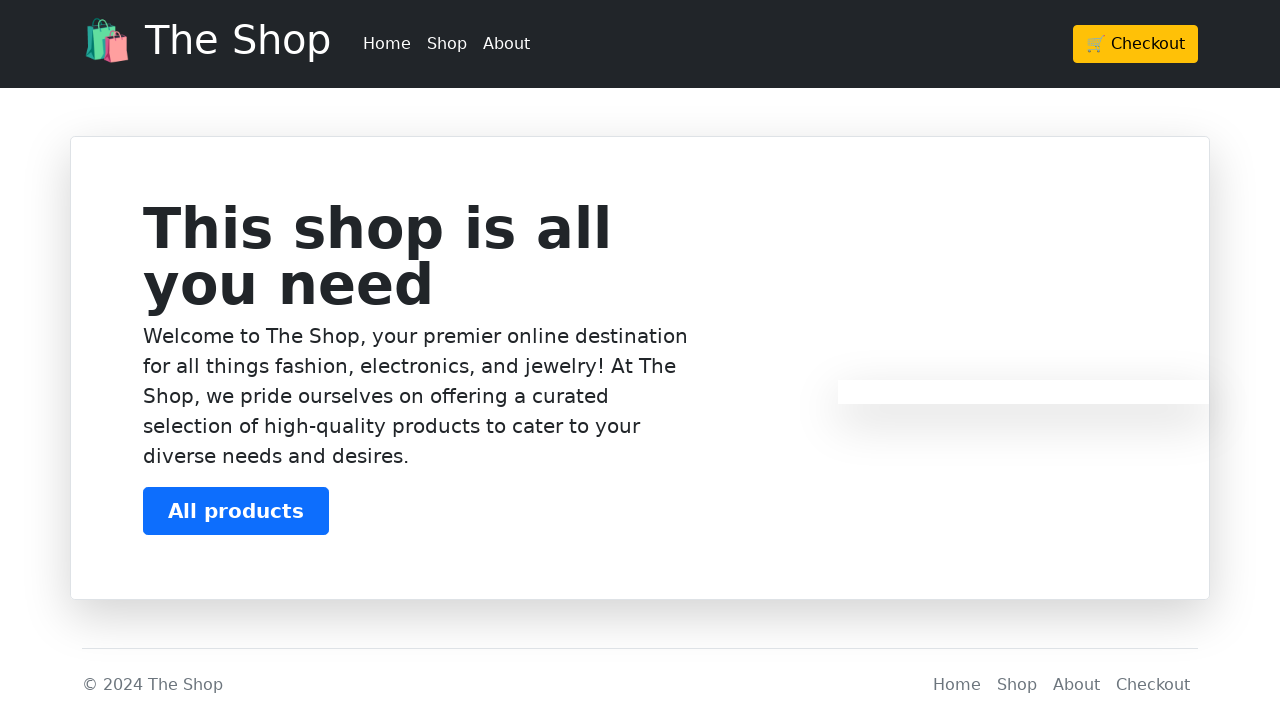

Clicked on All products button at (236, 511) on xpath=//button[text()='All products']
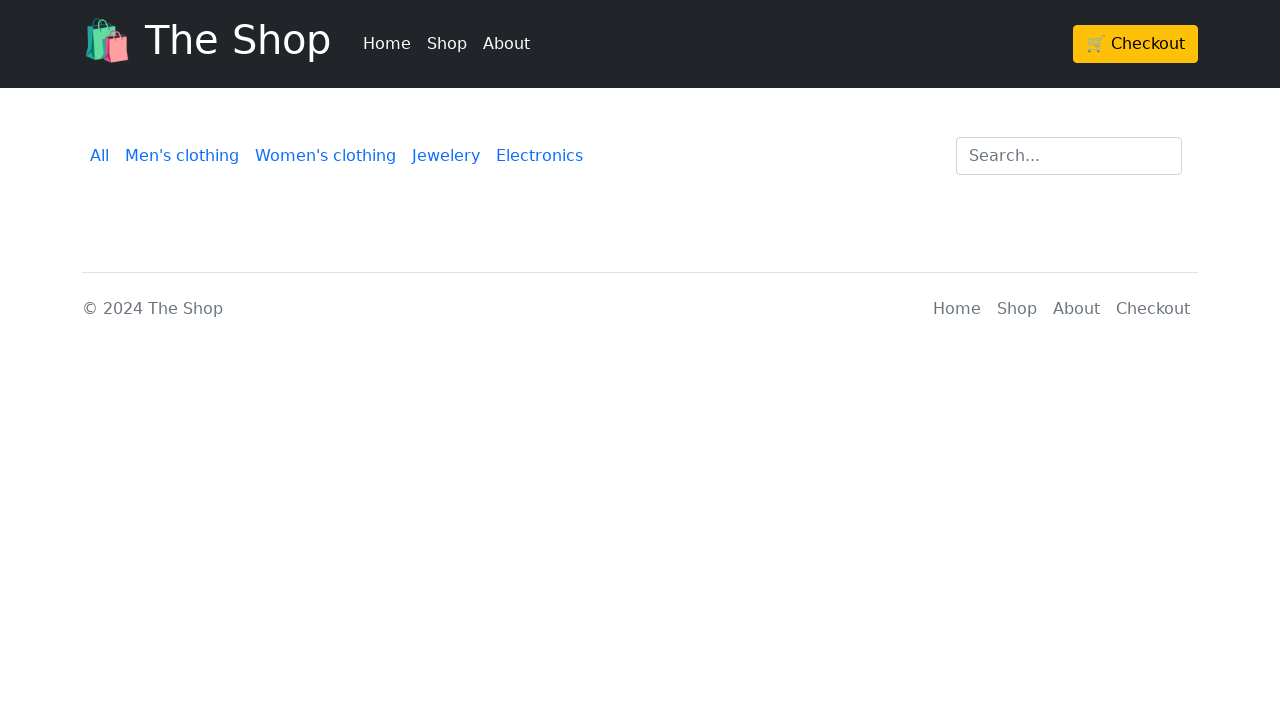

Verified navigation to products page
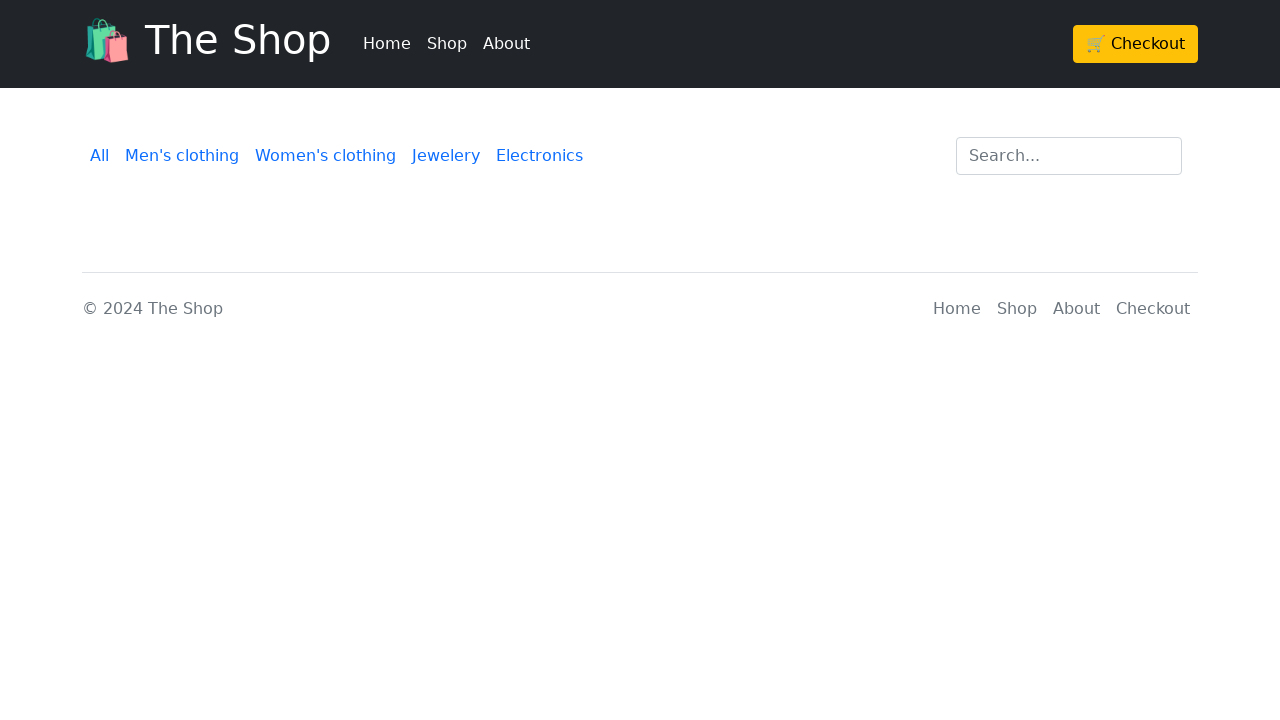

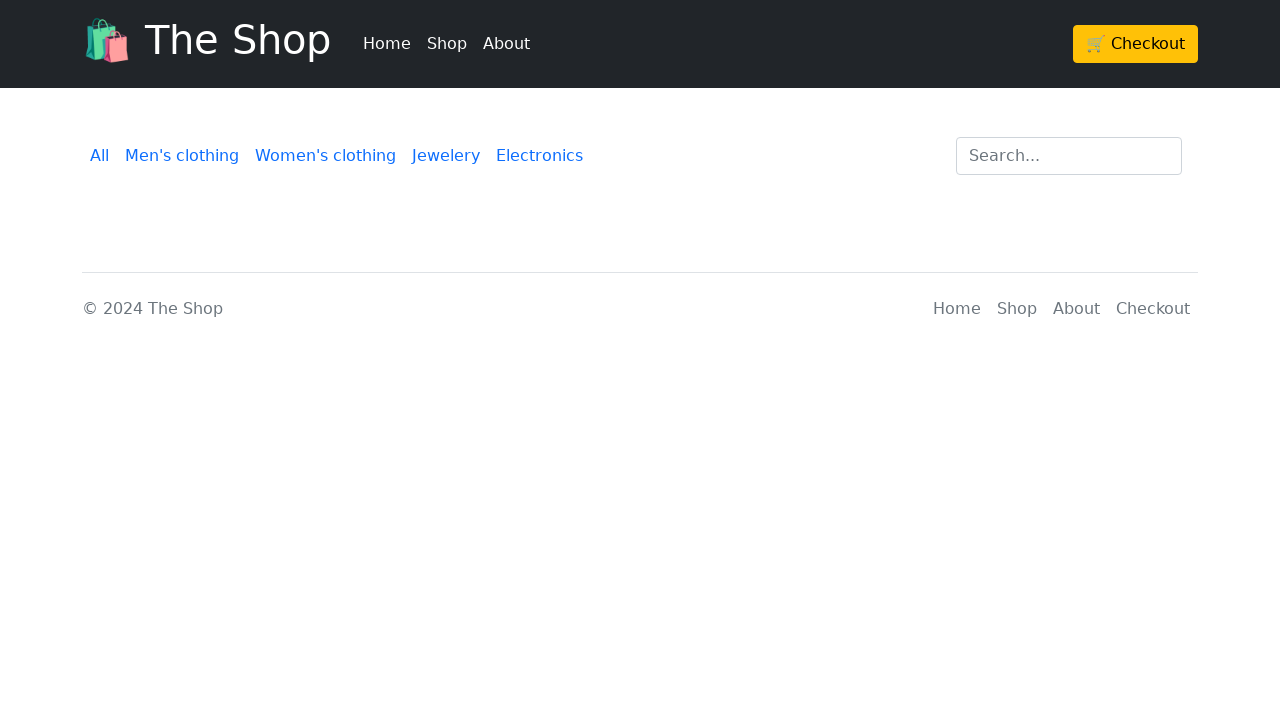